Navigates to the Press Information Bureau of India website and accepts a JavaScript alert dialog that appears on page load

Starting URL: https://pib.gov.in/indexd.aspx

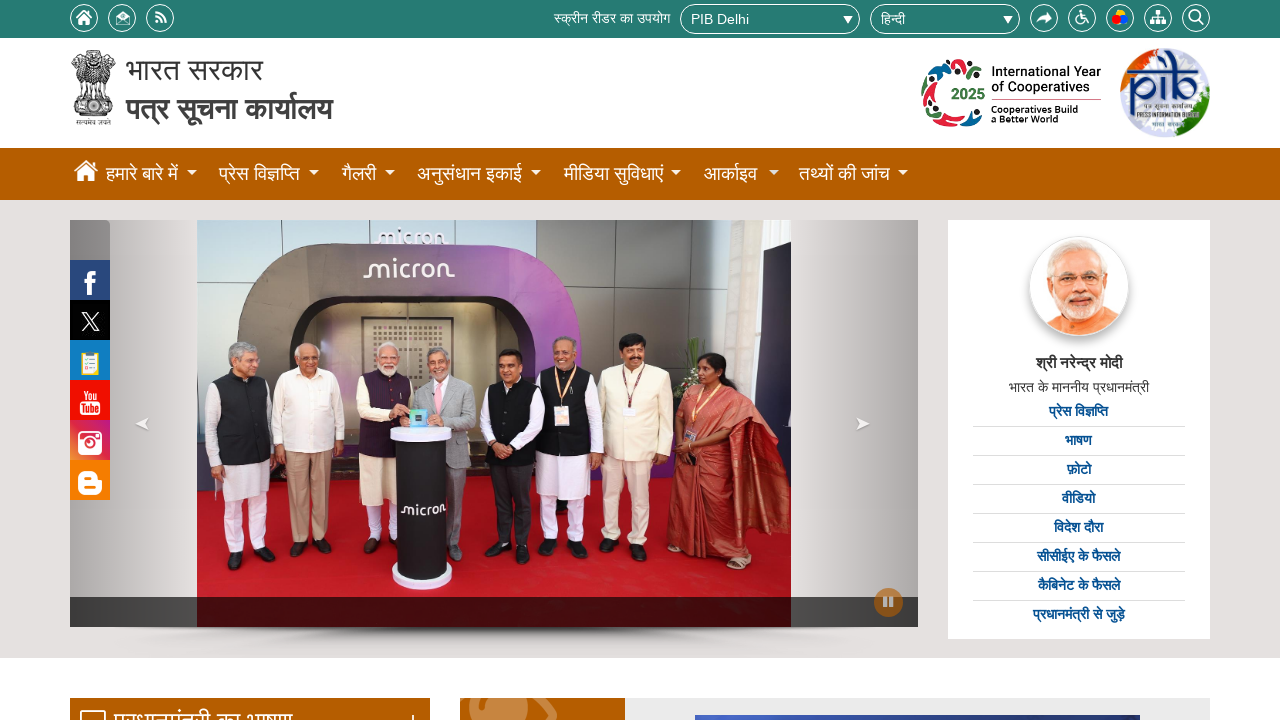

Set up dialog handler to accept JavaScript alerts
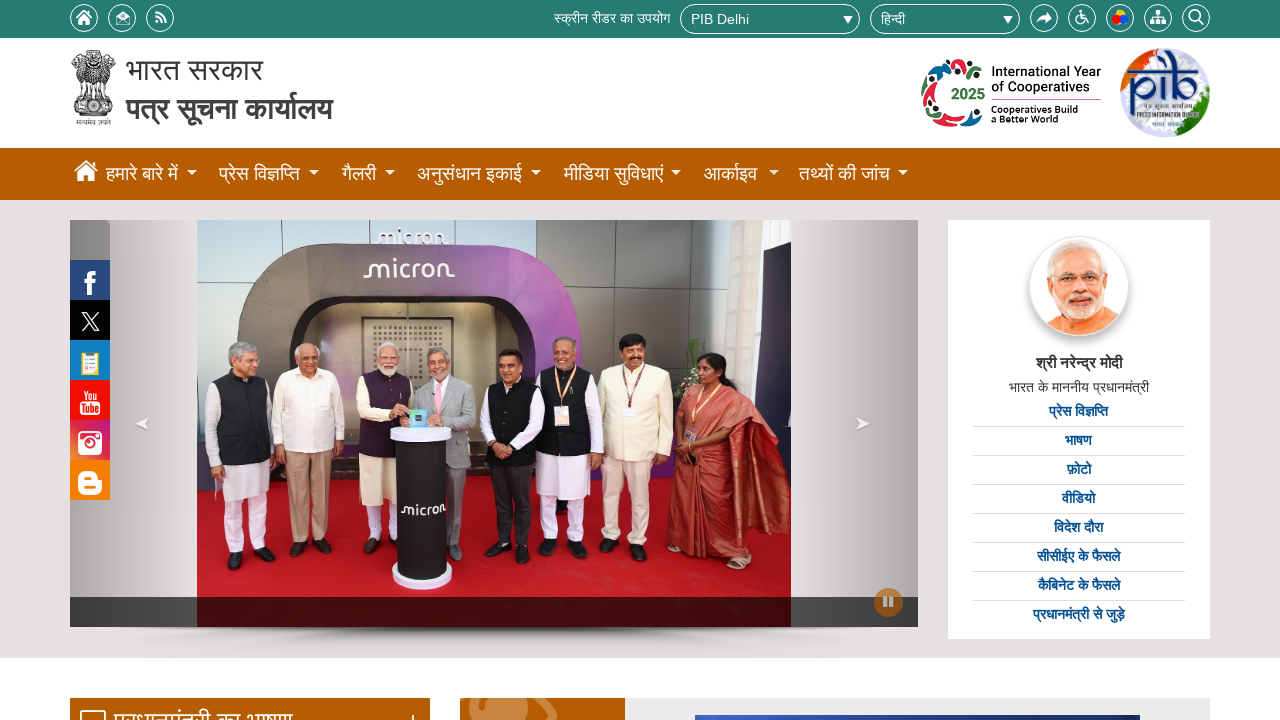

Page DOM content loaded and alert dialog was accepted
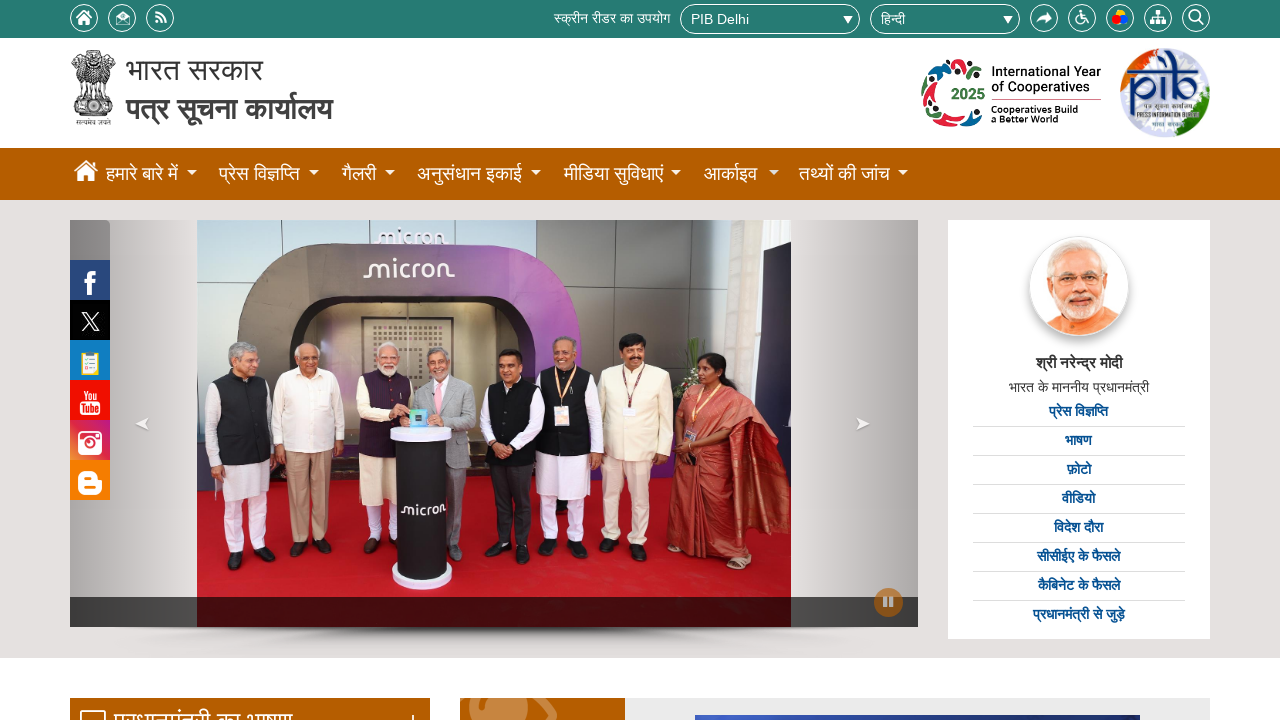

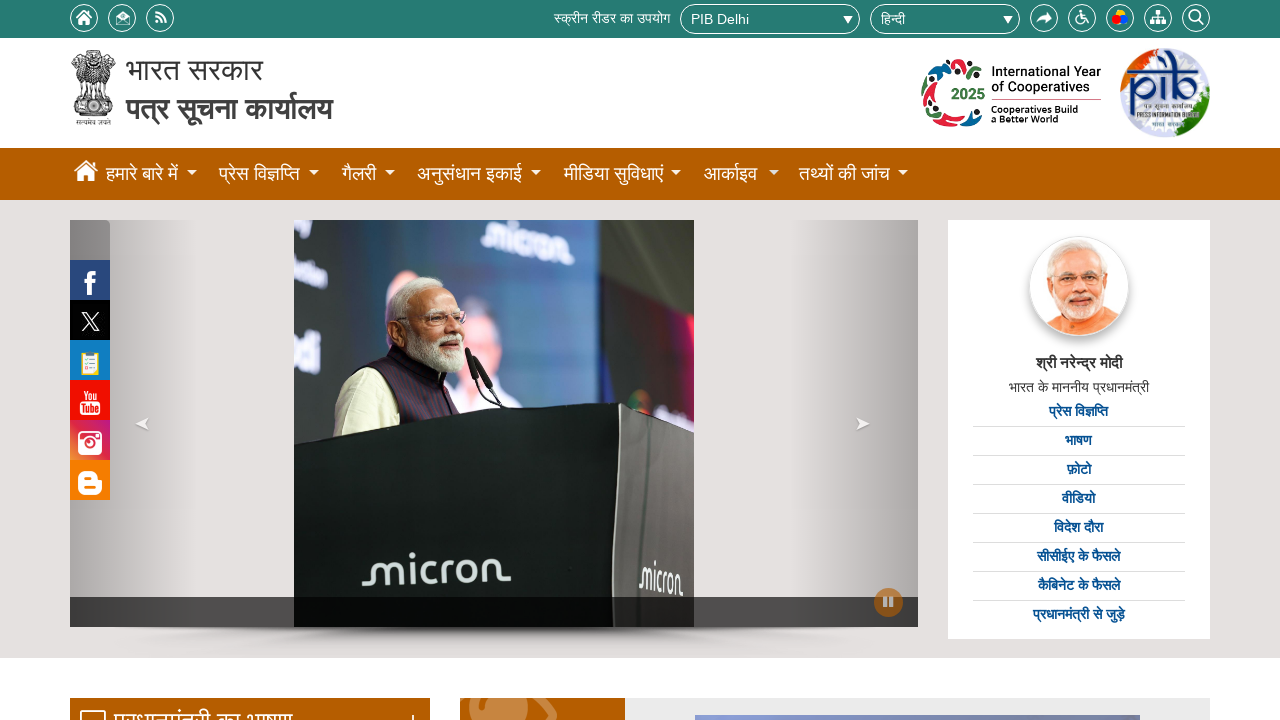